Tests sorting the "Email" column in ascending order by clicking the column header and verifying the email addresses are sorted alphabetically.

Starting URL: http://the-internet.herokuapp.com/tables

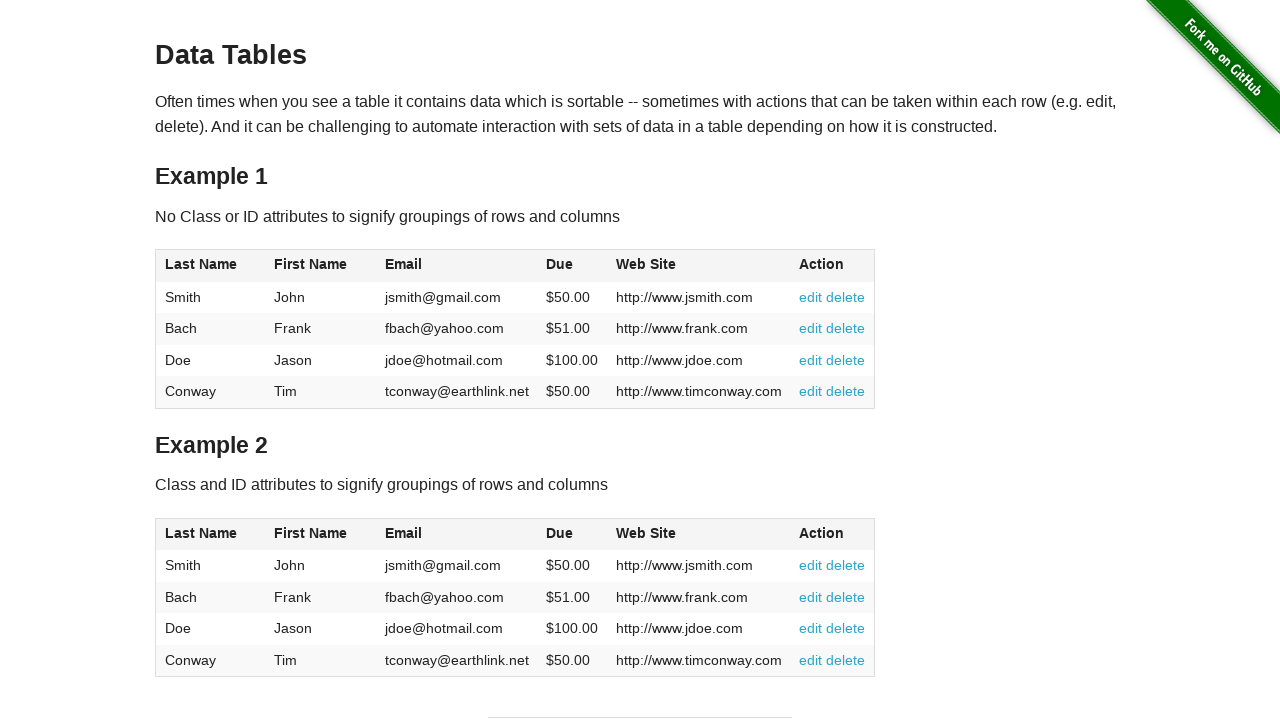

Clicked Email column header to sort ascending at (457, 266) on #table1 thead tr th:nth-of-type(3)
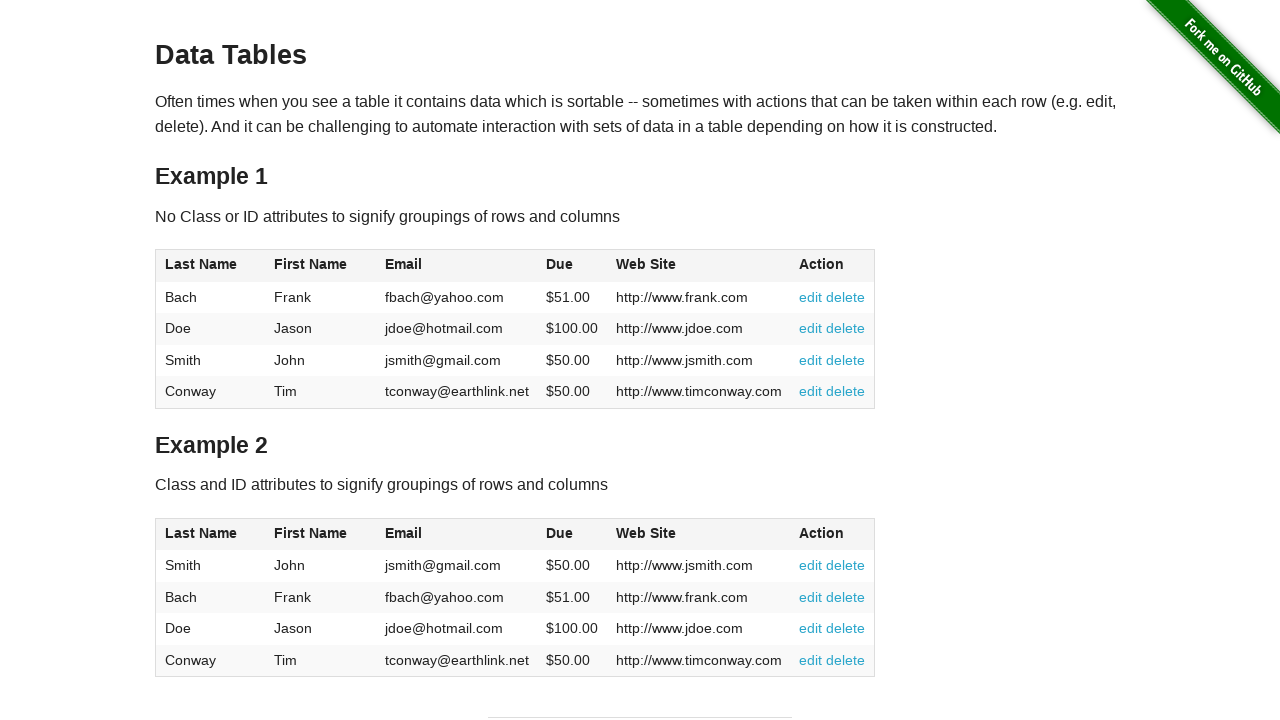

Table loaded and email cells are visible
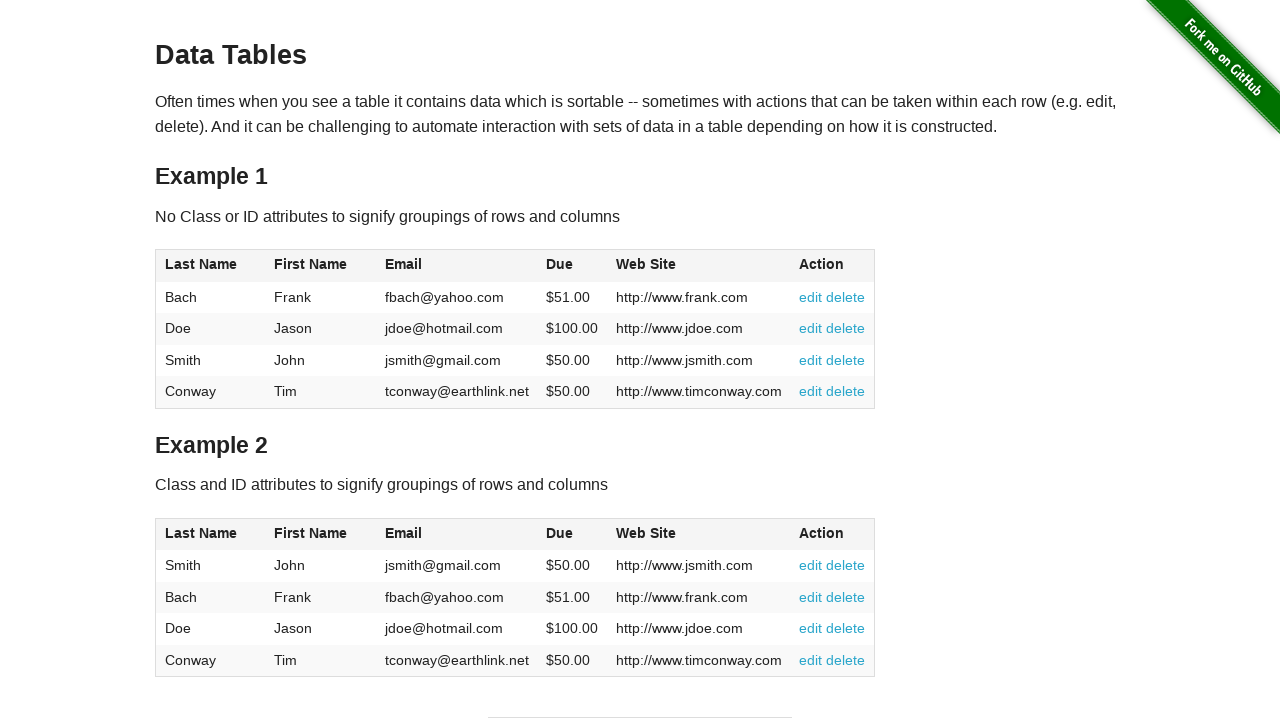

Retrieved all email cells from the table
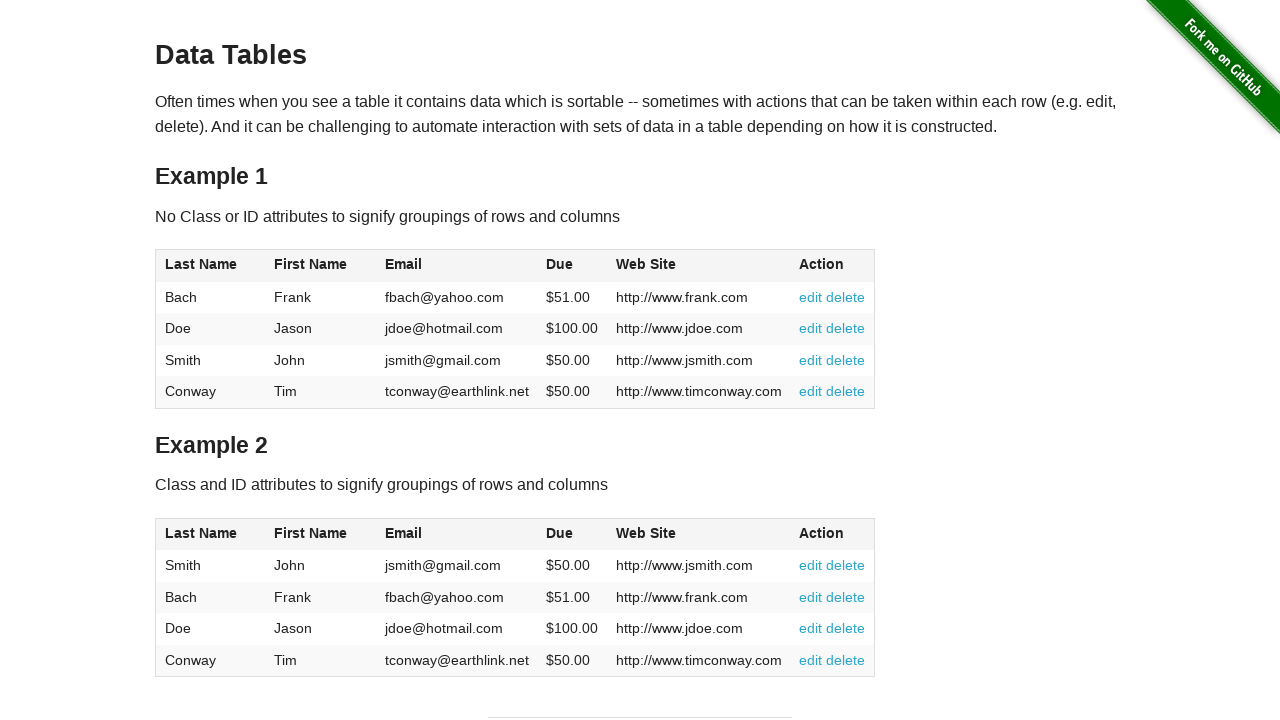

Extracted email values: ['fbach@yahoo.com', 'jdoe@hotmail.com', 'jsmith@gmail.com', 'tconway@earthlink.net']
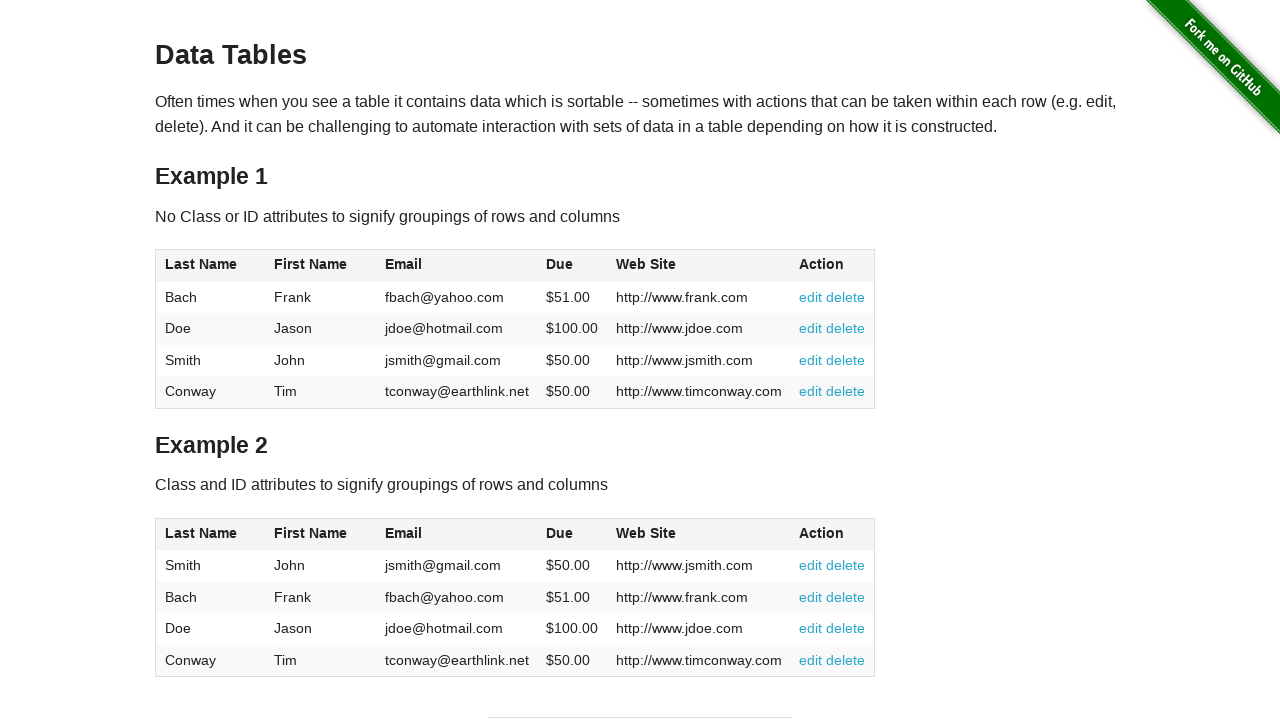

Verified email 1 'fbach@yahoo.com' is less than or equal to email 2 'jdoe@hotmail.com'
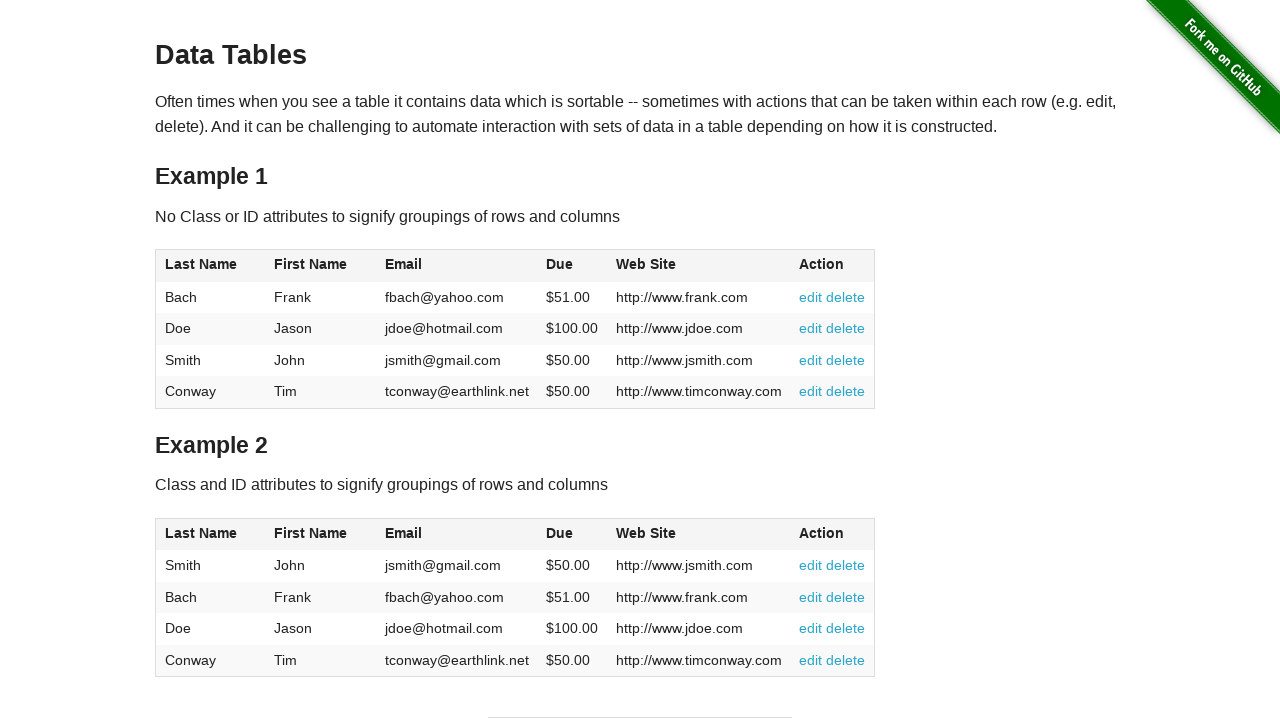

Verified email 2 'jdoe@hotmail.com' is less than or equal to email 3 'jsmith@gmail.com'
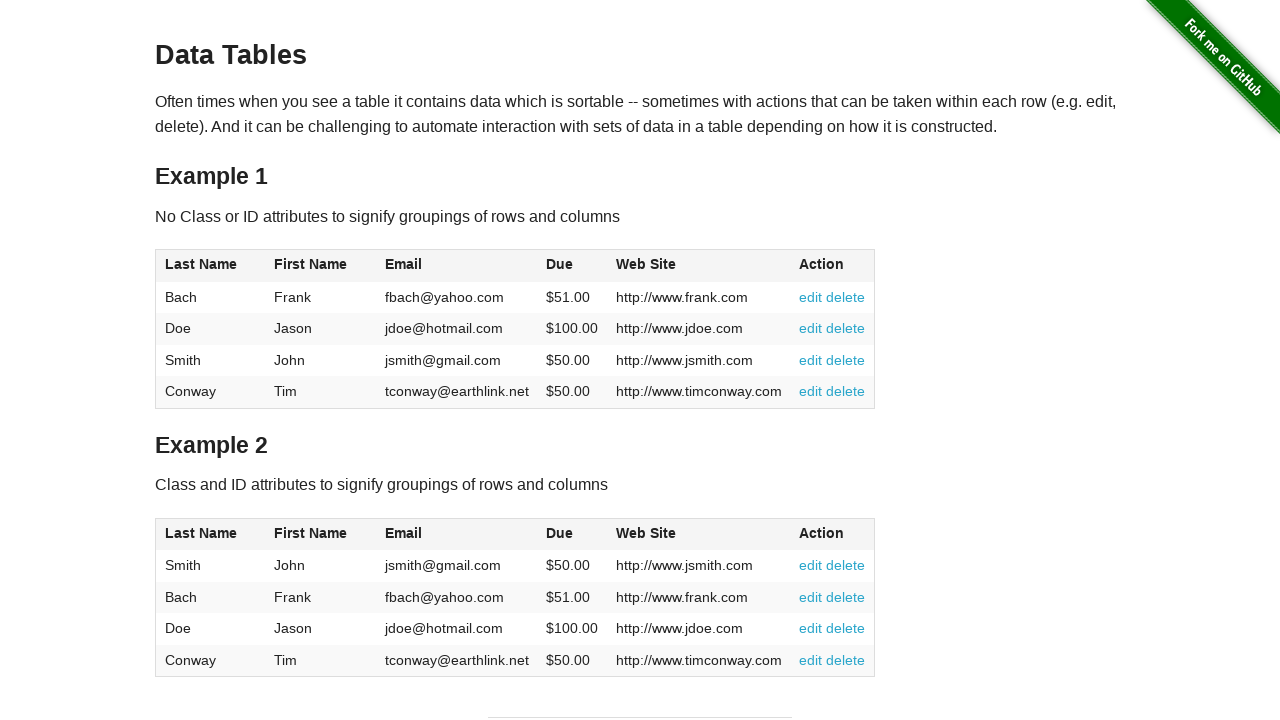

Verified email 3 'jsmith@gmail.com' is less than or equal to email 4 'tconway@earthlink.net'
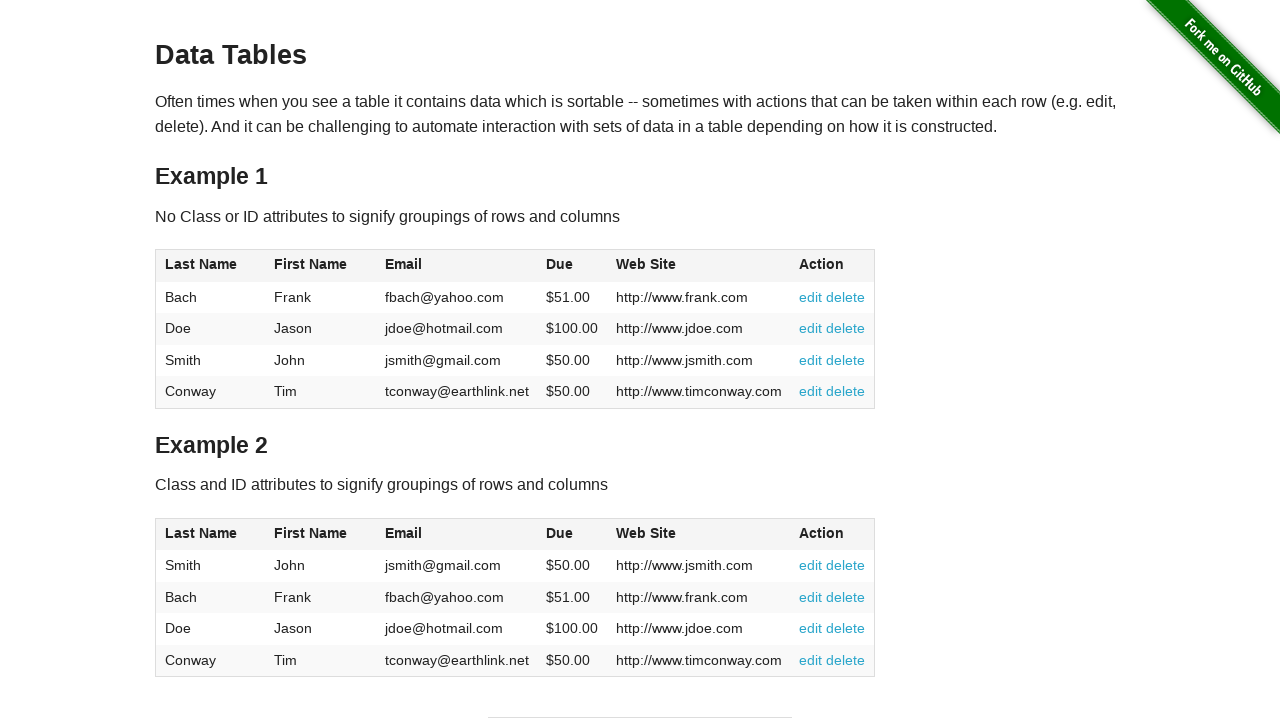

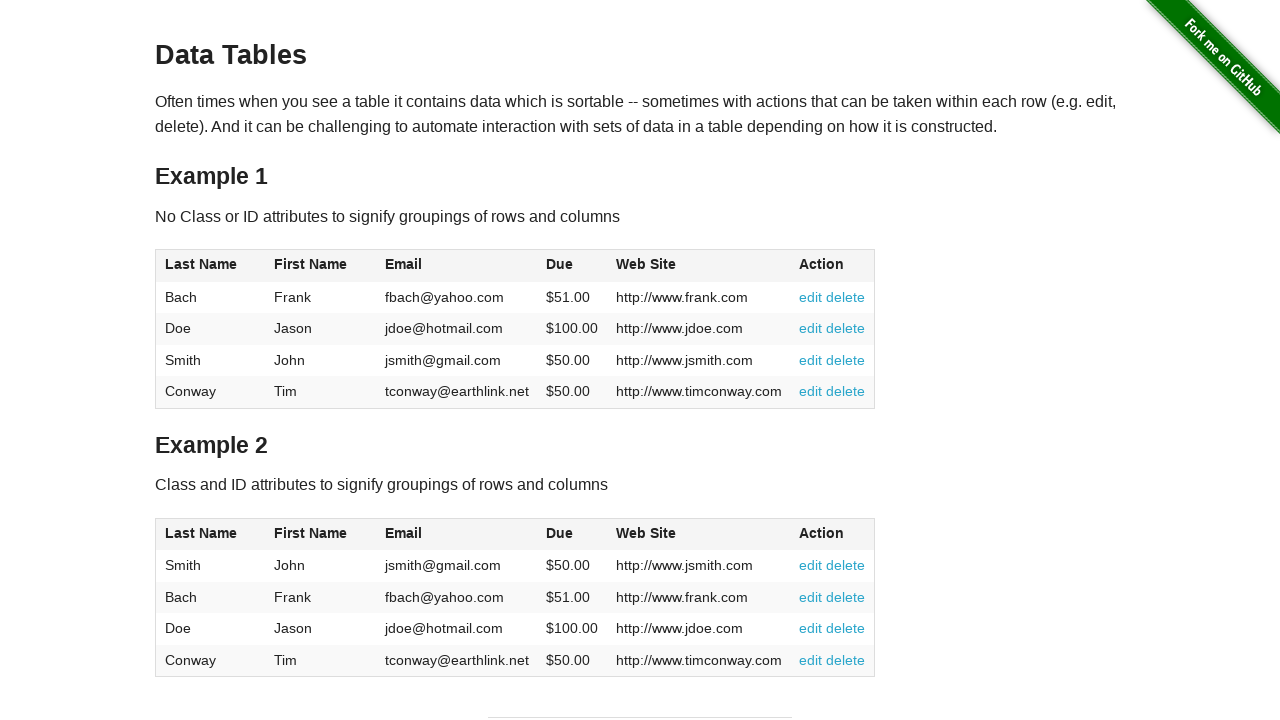